Tests interacting with elements inside an iframe by switching to the frame context and entering text

Starting URL: https://demo.automationtesting.in/Frames.html

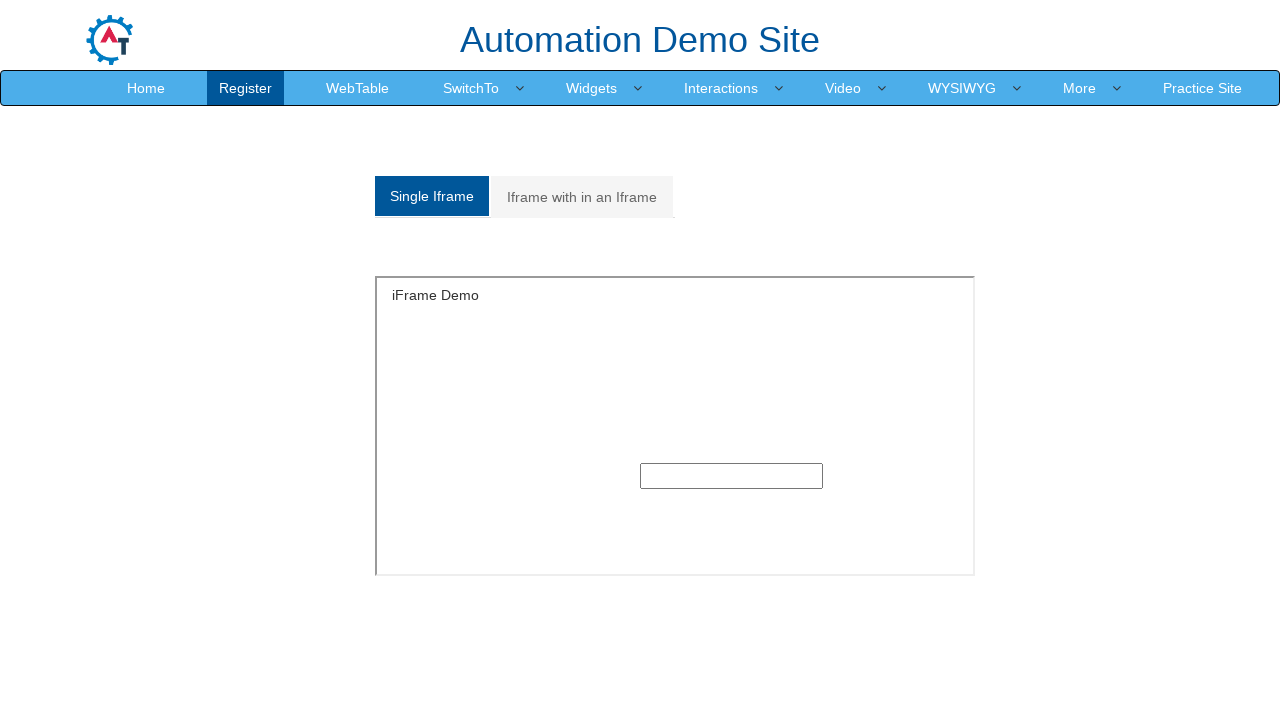

Navigated to Frames demo page
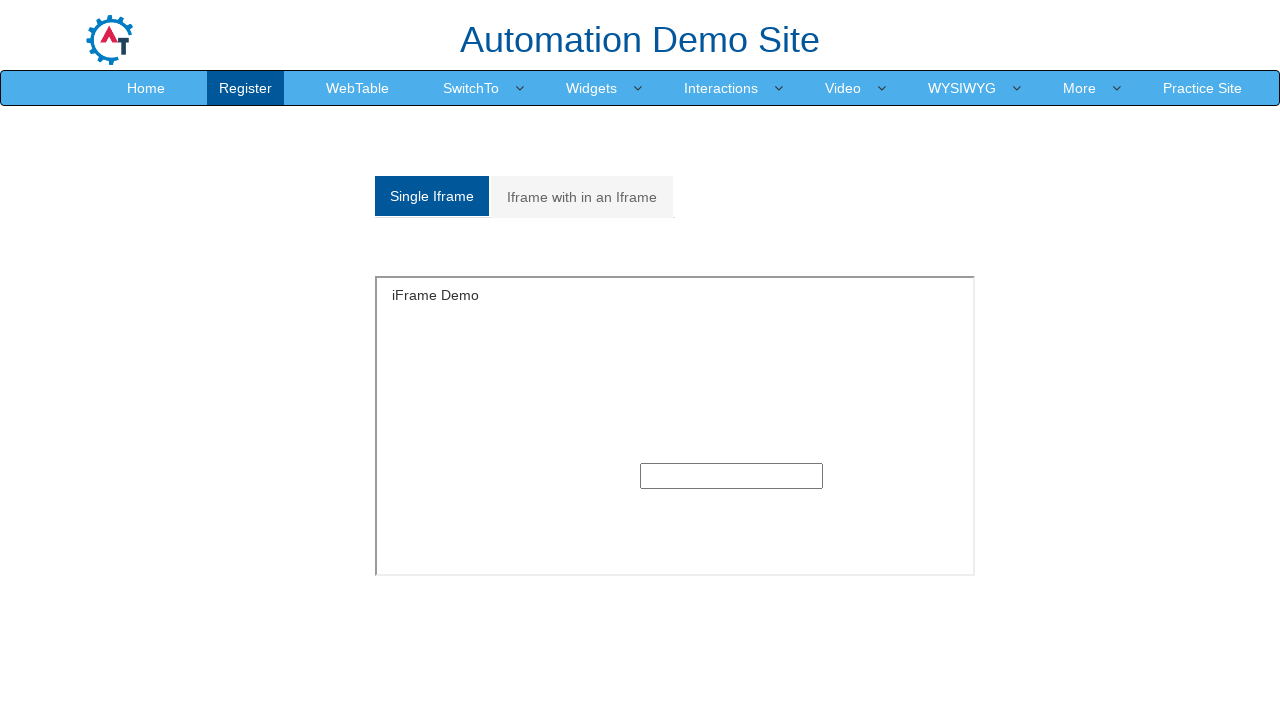

Located iframe with id 'singleframe'
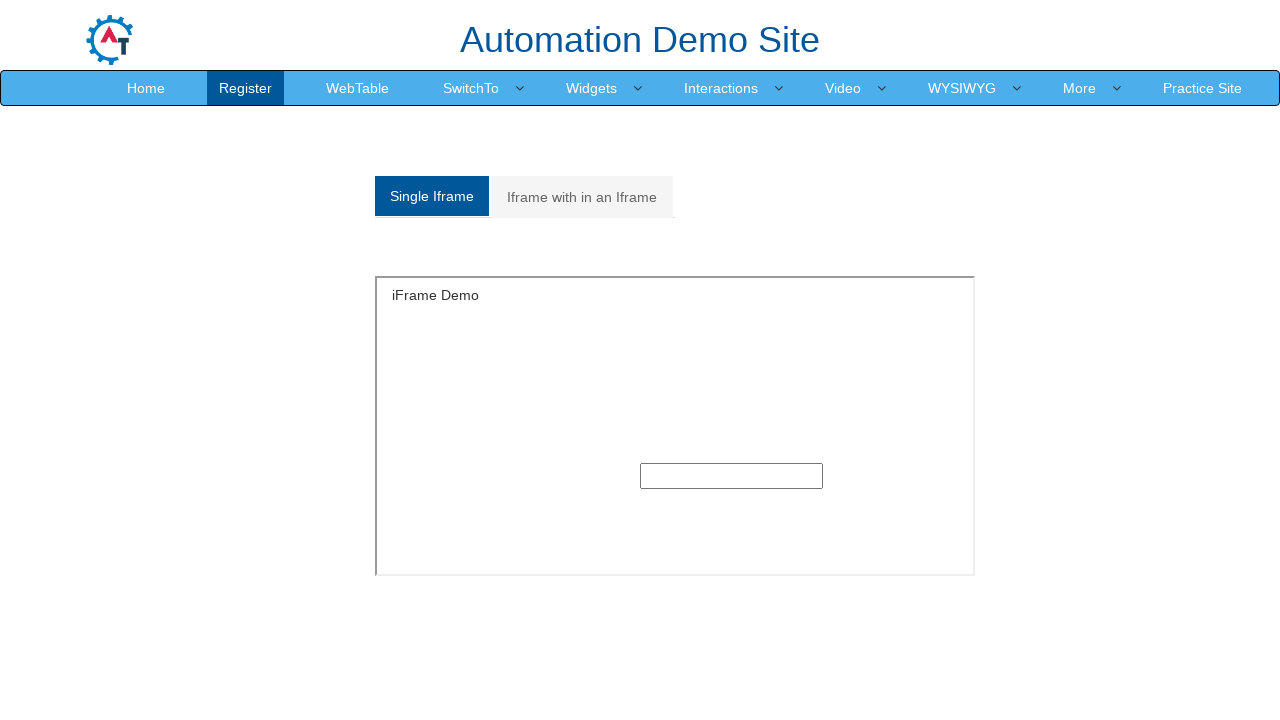

Entered '1234567890' into text input field inside iframe on #singleframe >> internal:control=enter-frame >> xpath=//input[@type='text']
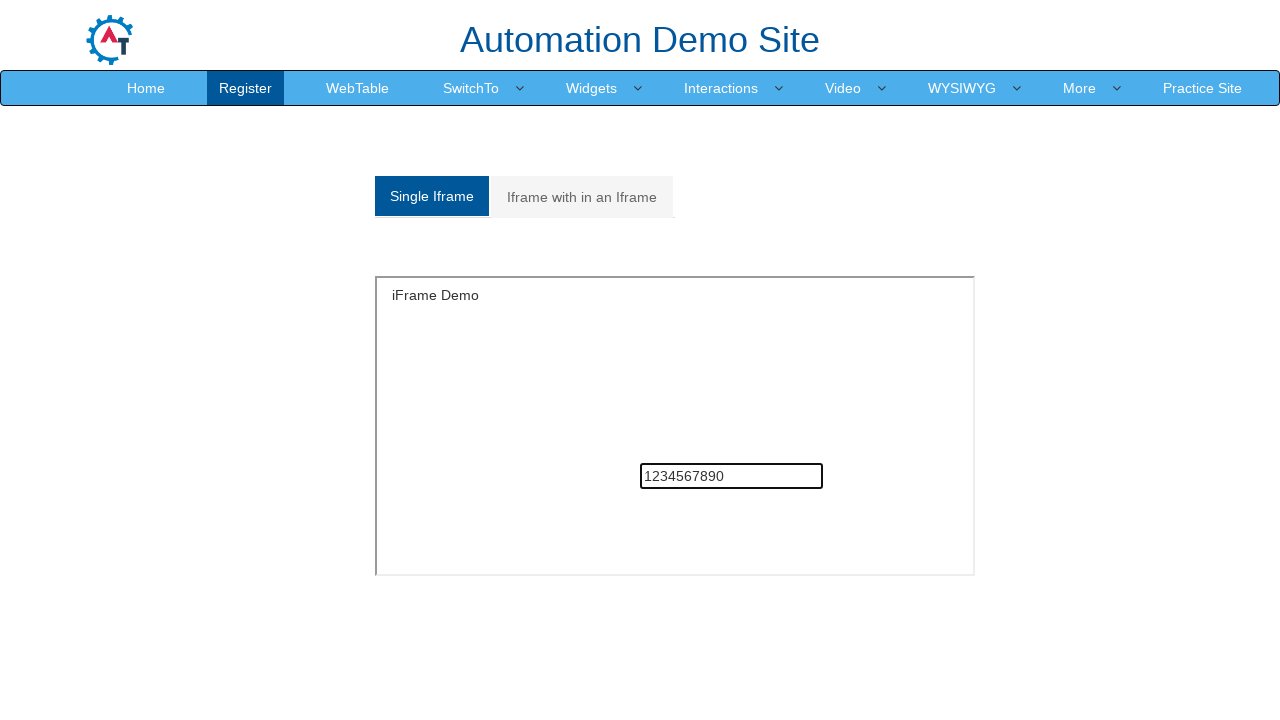

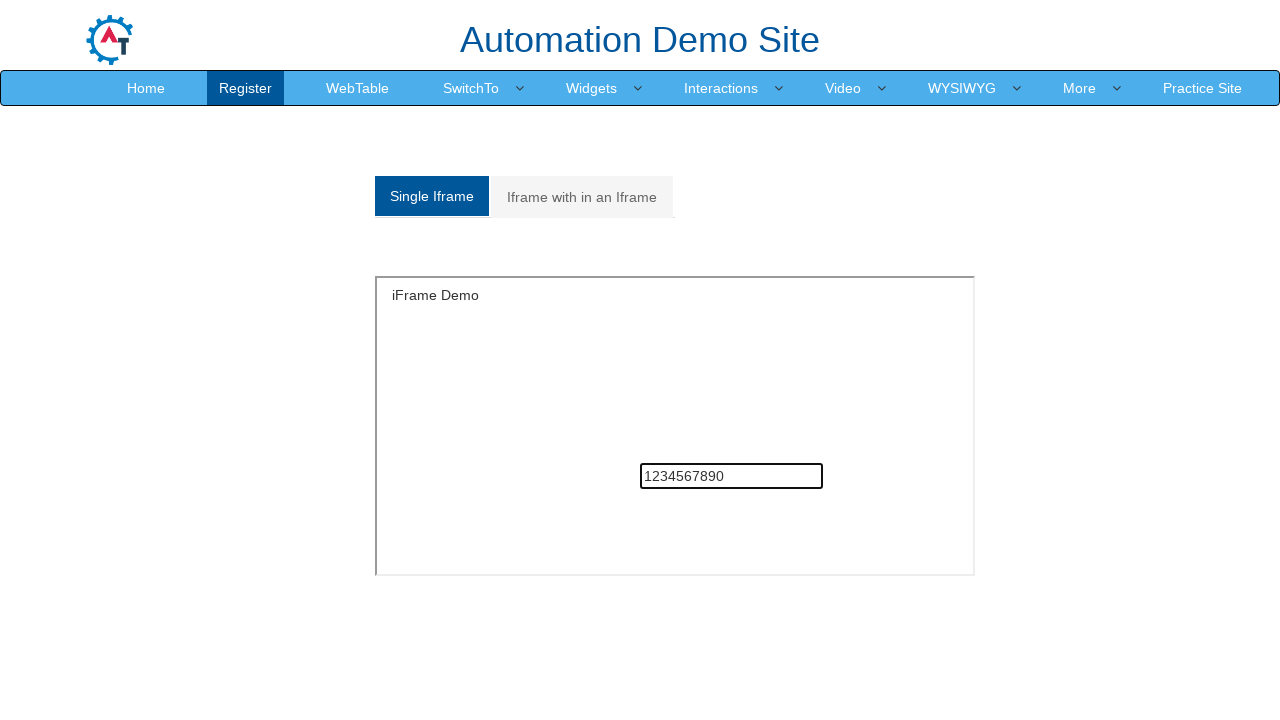